Tests dropdown select functionality by selecting options by value, index, and text

Starting URL: https://demoqa.com/select-menu

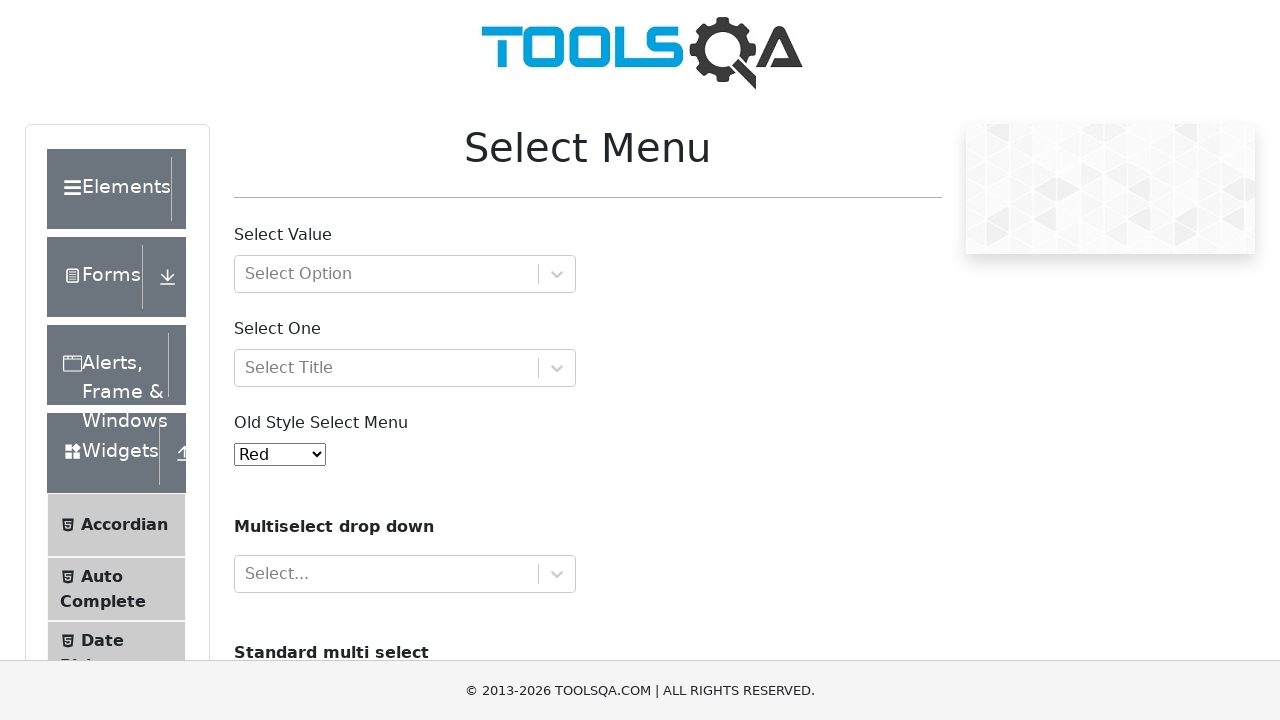

Selected option by value '1' (Blue) from dropdown on #oldSelectMenu
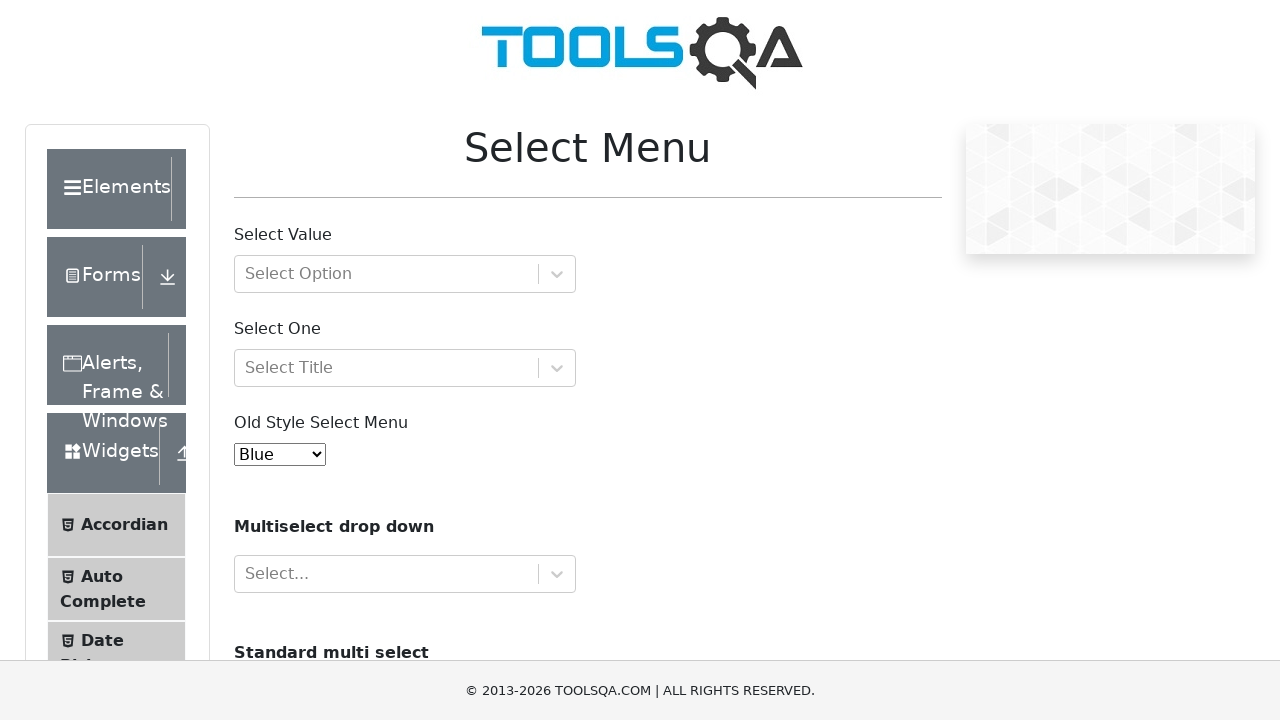

Selected option by index 4 (Purple) from dropdown on #oldSelectMenu
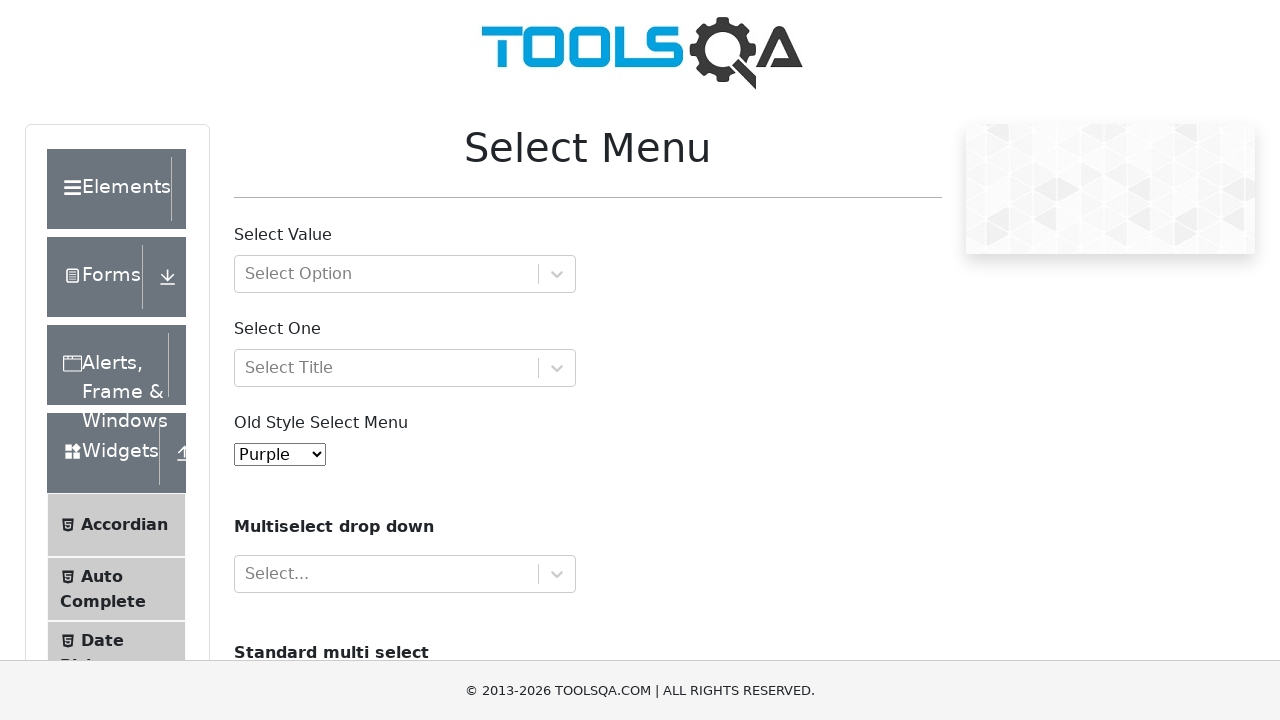

Selected option by label 'Black' from dropdown on #oldSelectMenu
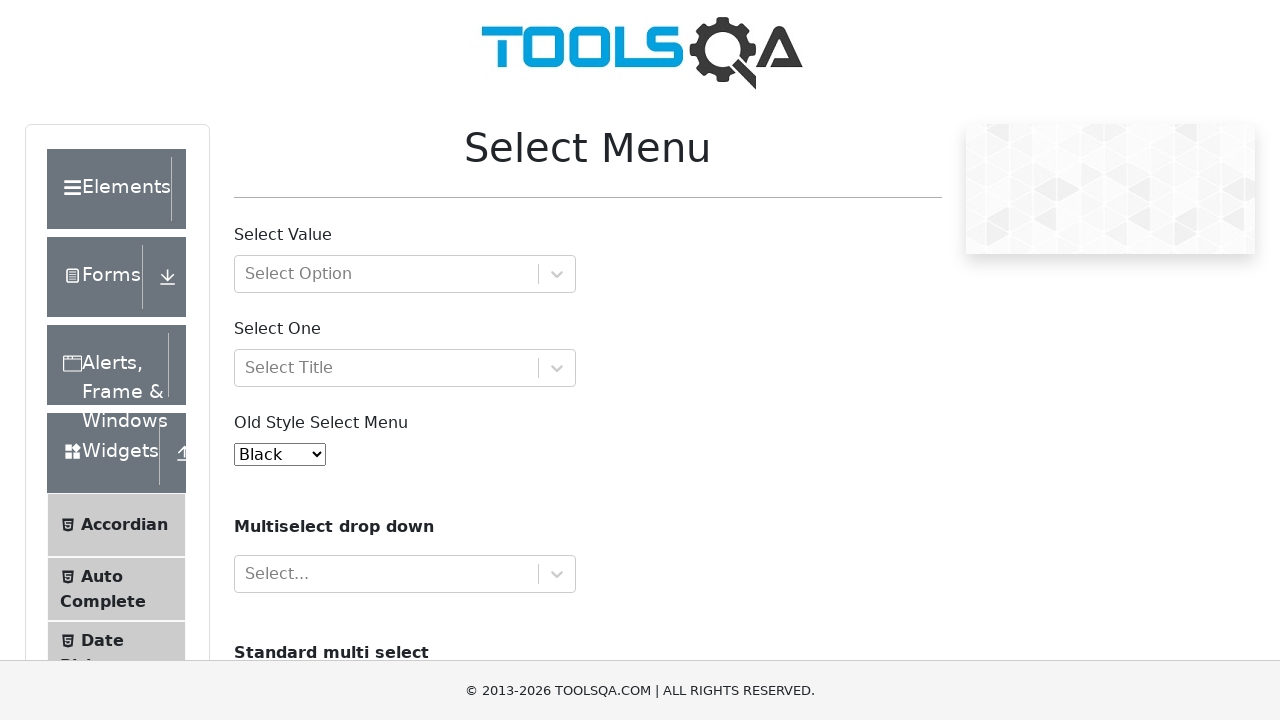

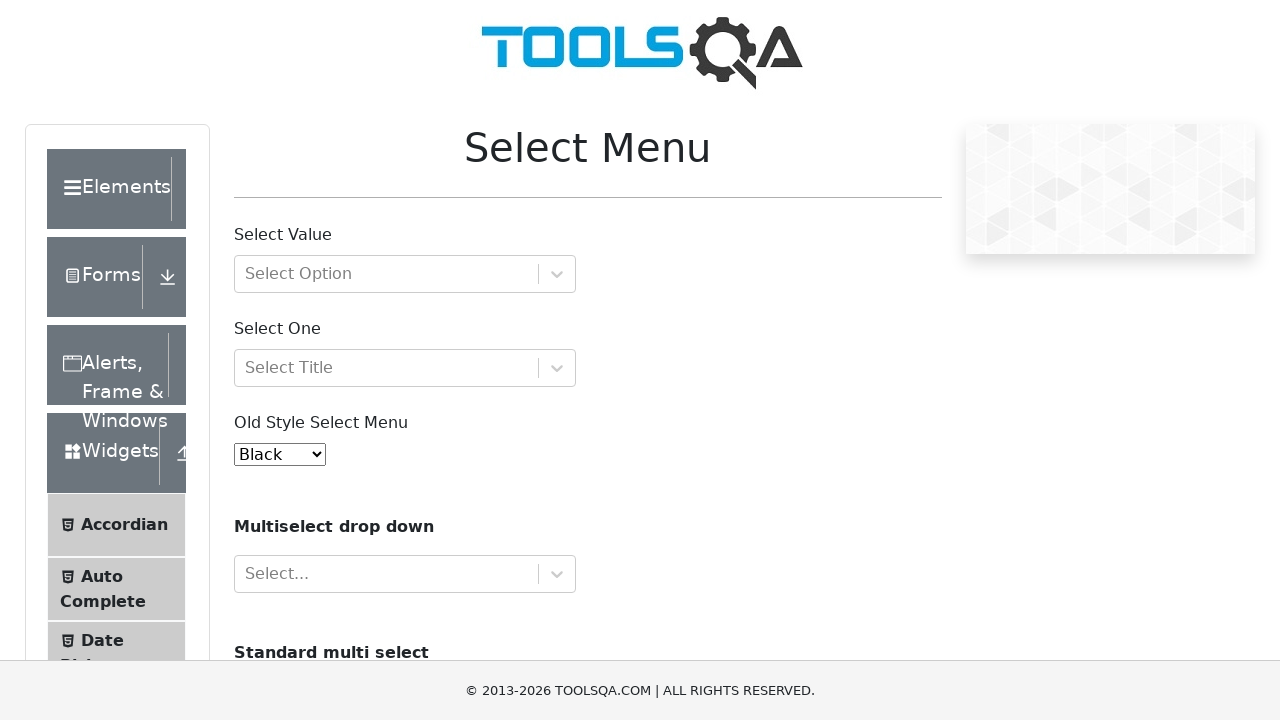